Tests that the Export CSV button downloads the data table

Starting URL: https://badj.github.io/NZGovDebtTrends2002-2025/

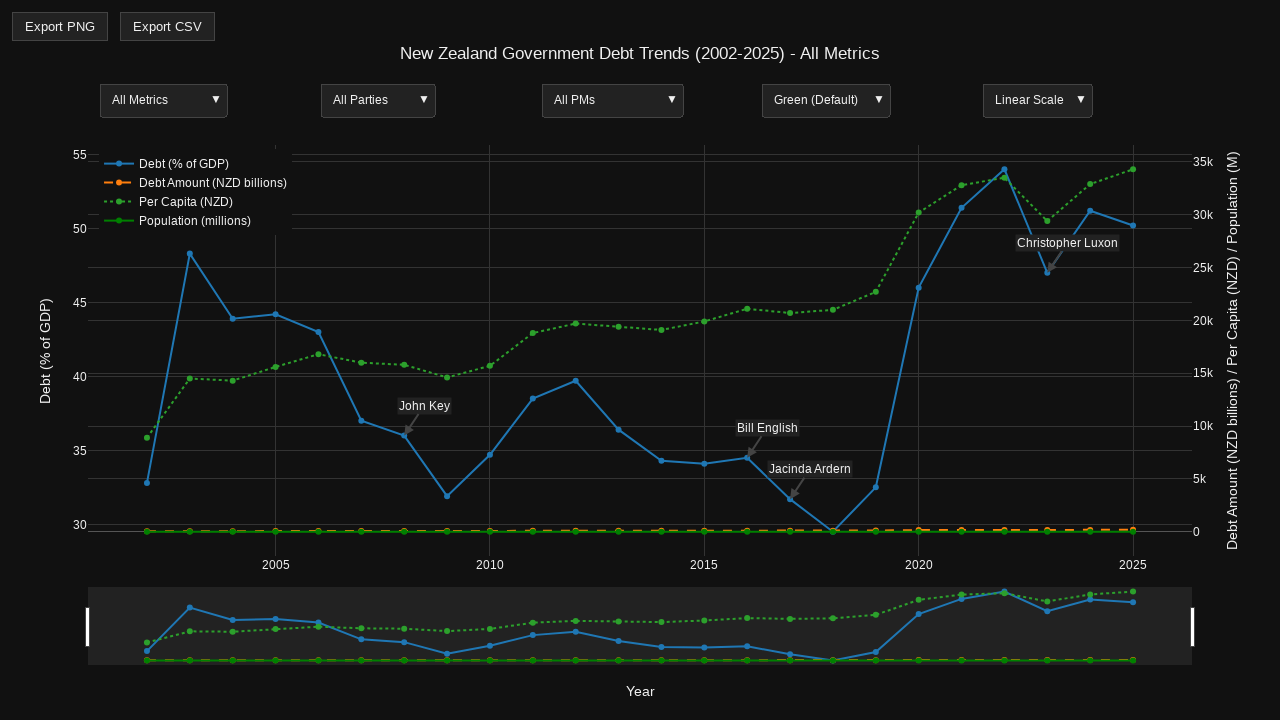

Plot container became visible
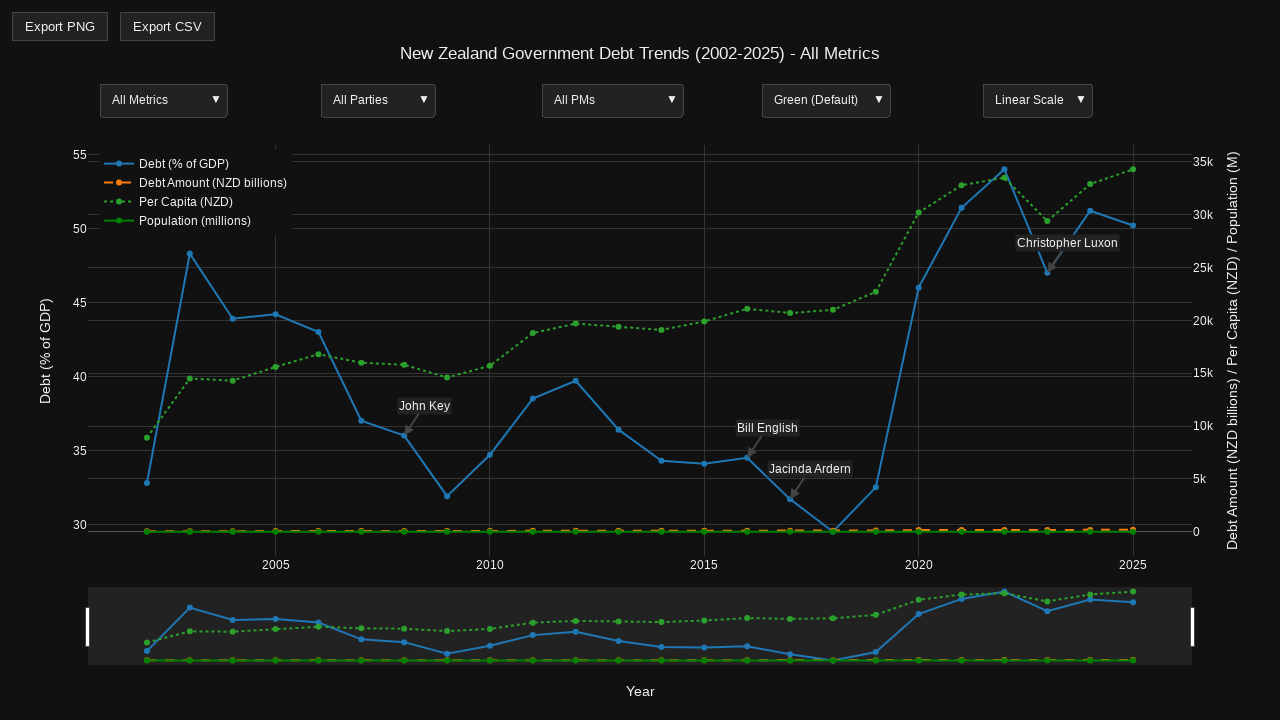

Hovered over plot to reveal mode bar at (640, 370) on .js-plotly-plot
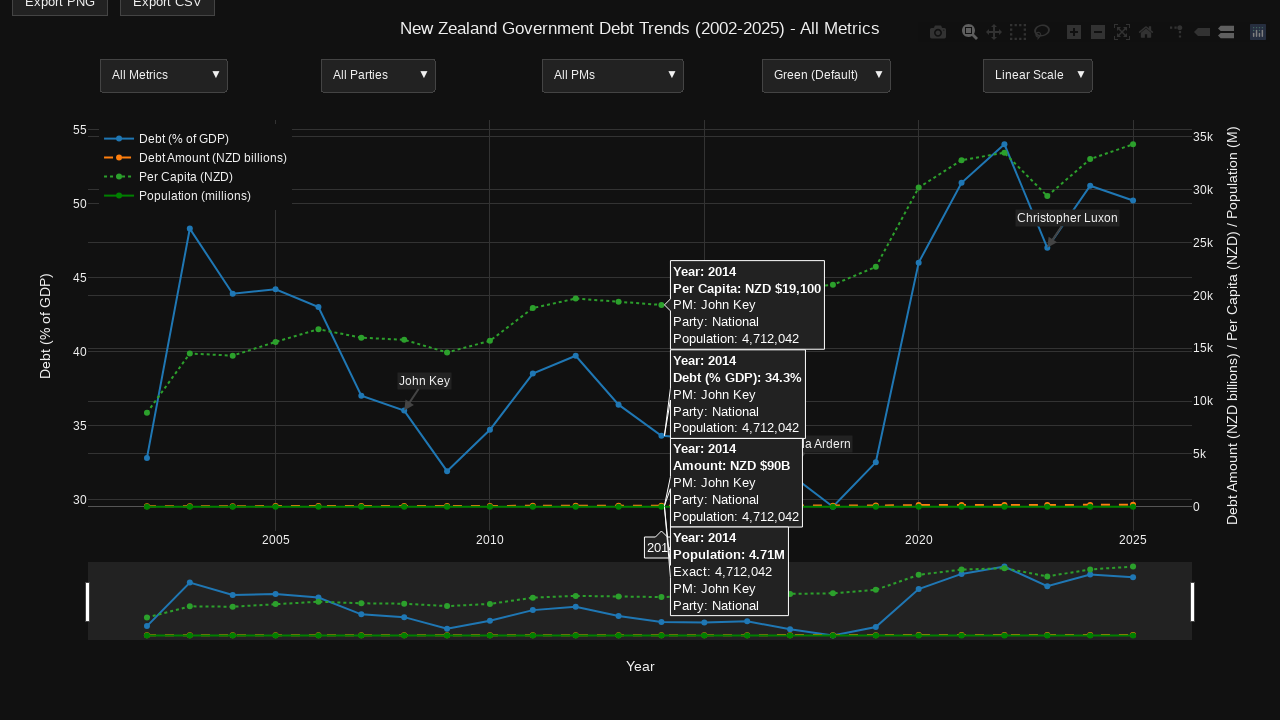

Export CSV button became visible
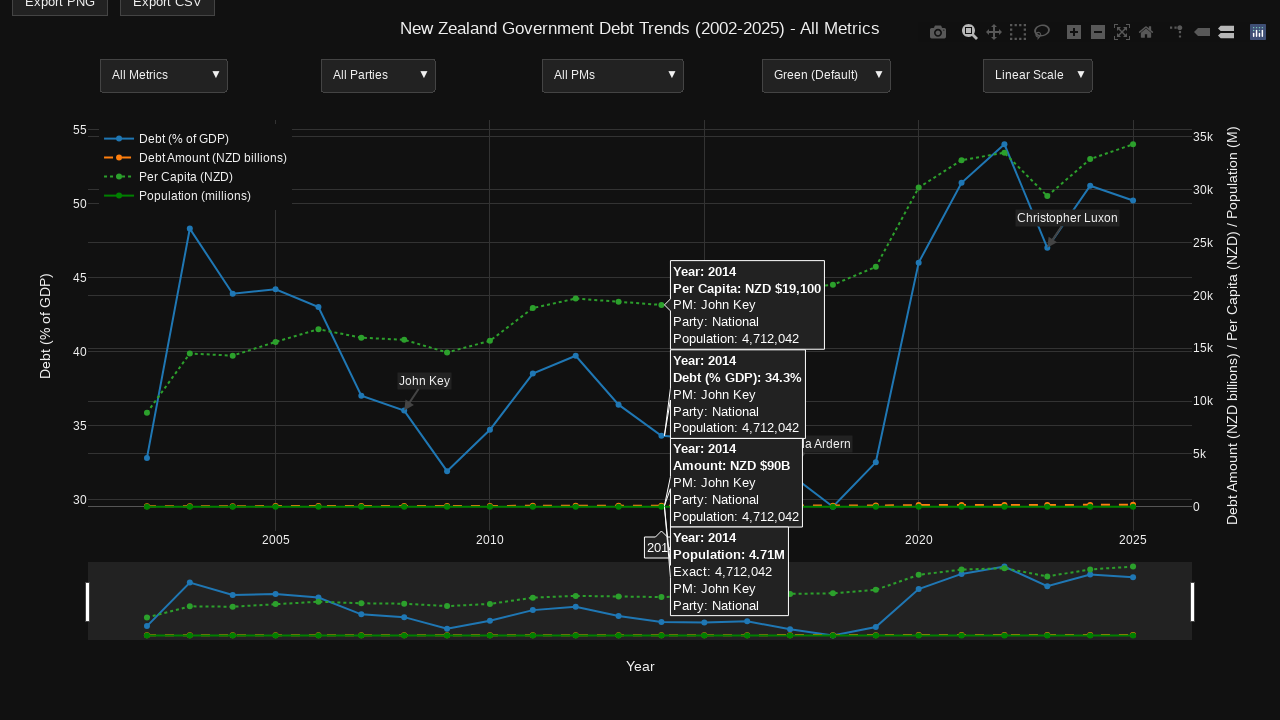

Clicked Export CSV button at (168, 14) on internal:role=button[name="Export CSV"i]
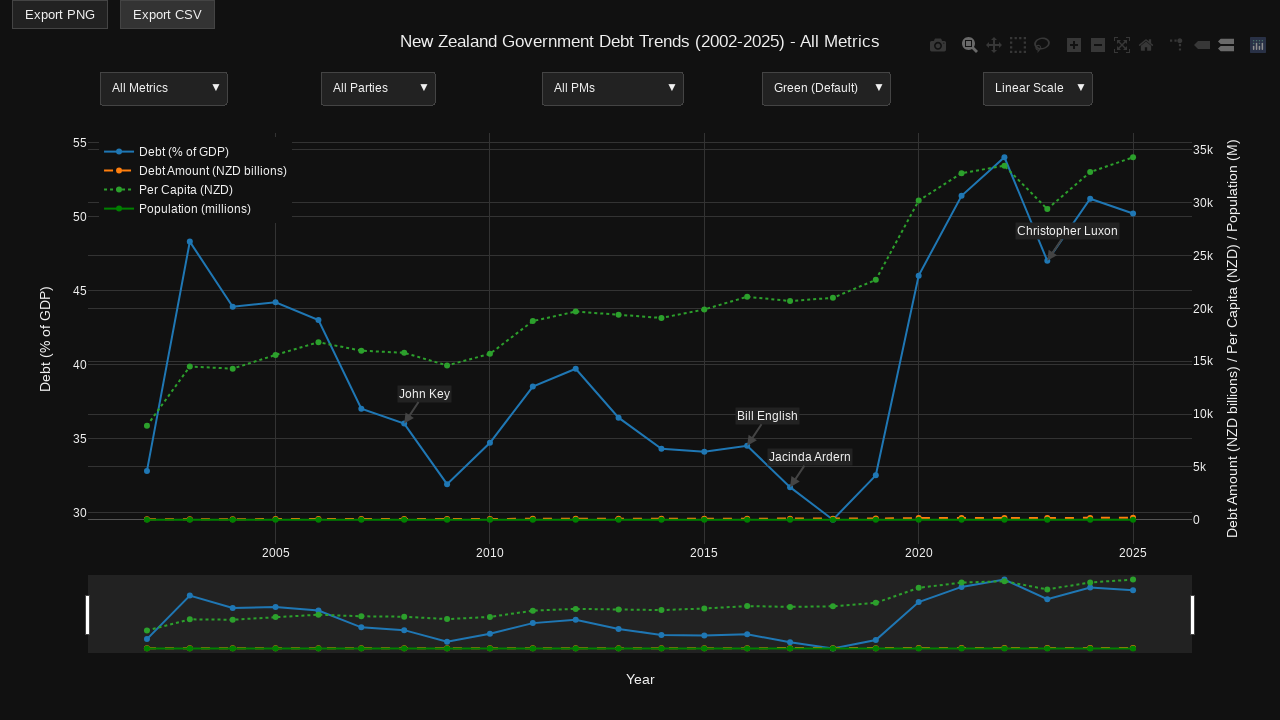

CSV file downloaded successfully
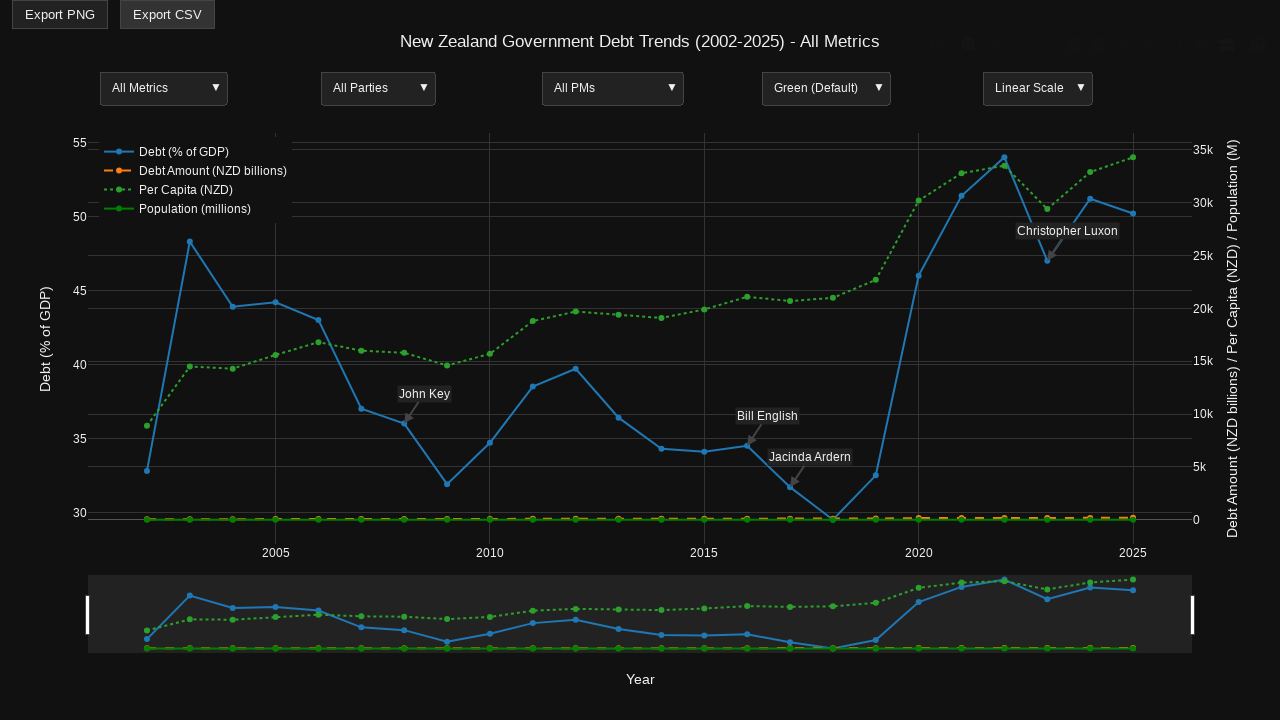

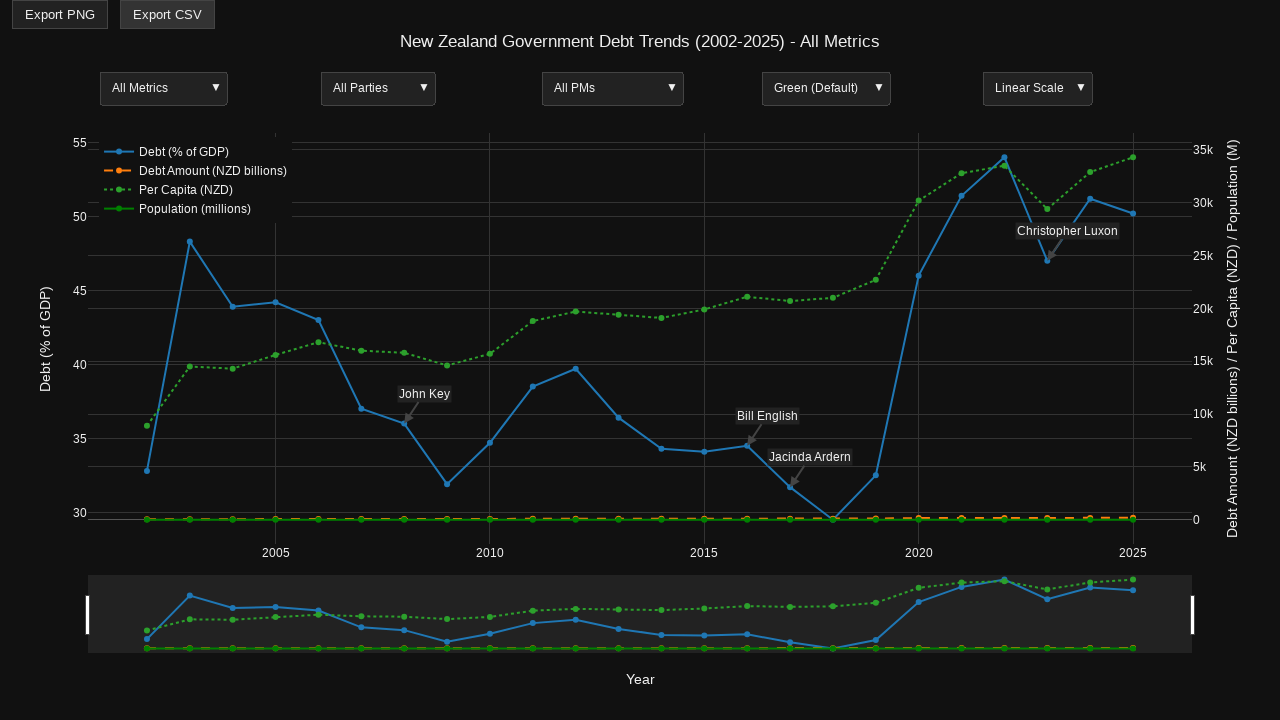